Tests window switching functionality by clicking a link that opens a new window and switching to it

Starting URL: https://the-internet.herokuapp.com/windows

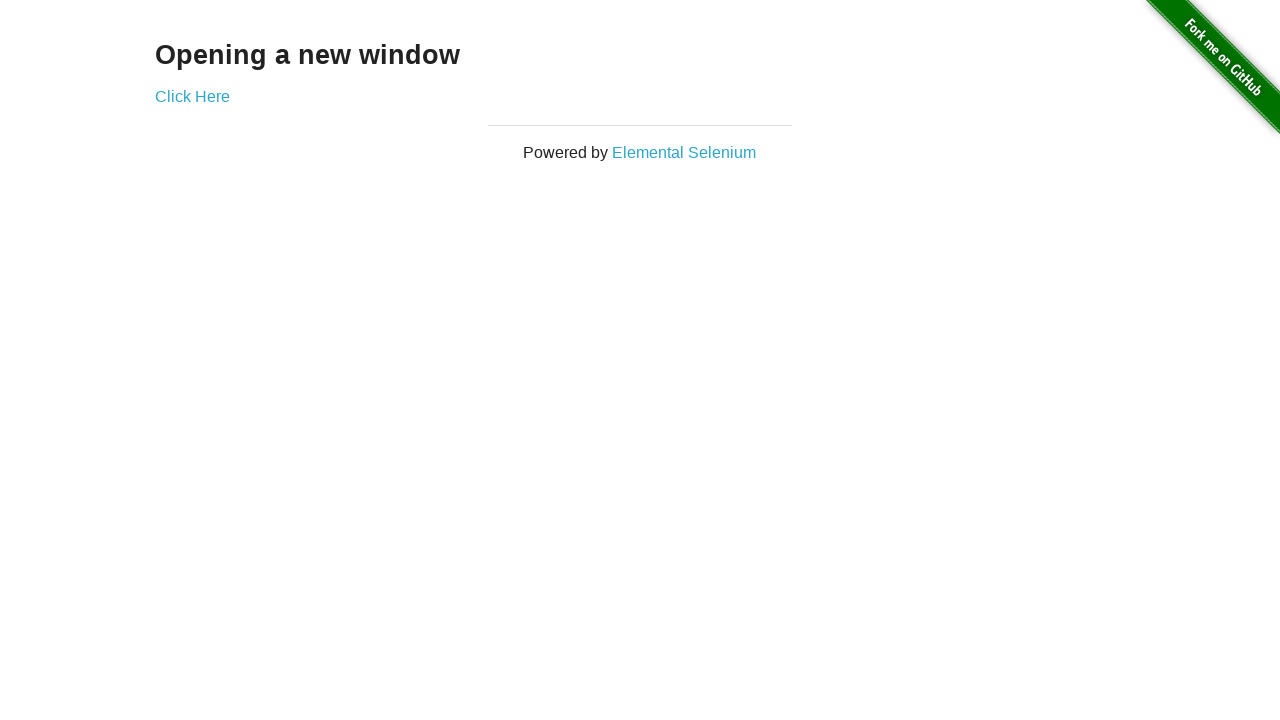

Clicked 'Click Here' link to open new window at (192, 96) on text='Click Here'
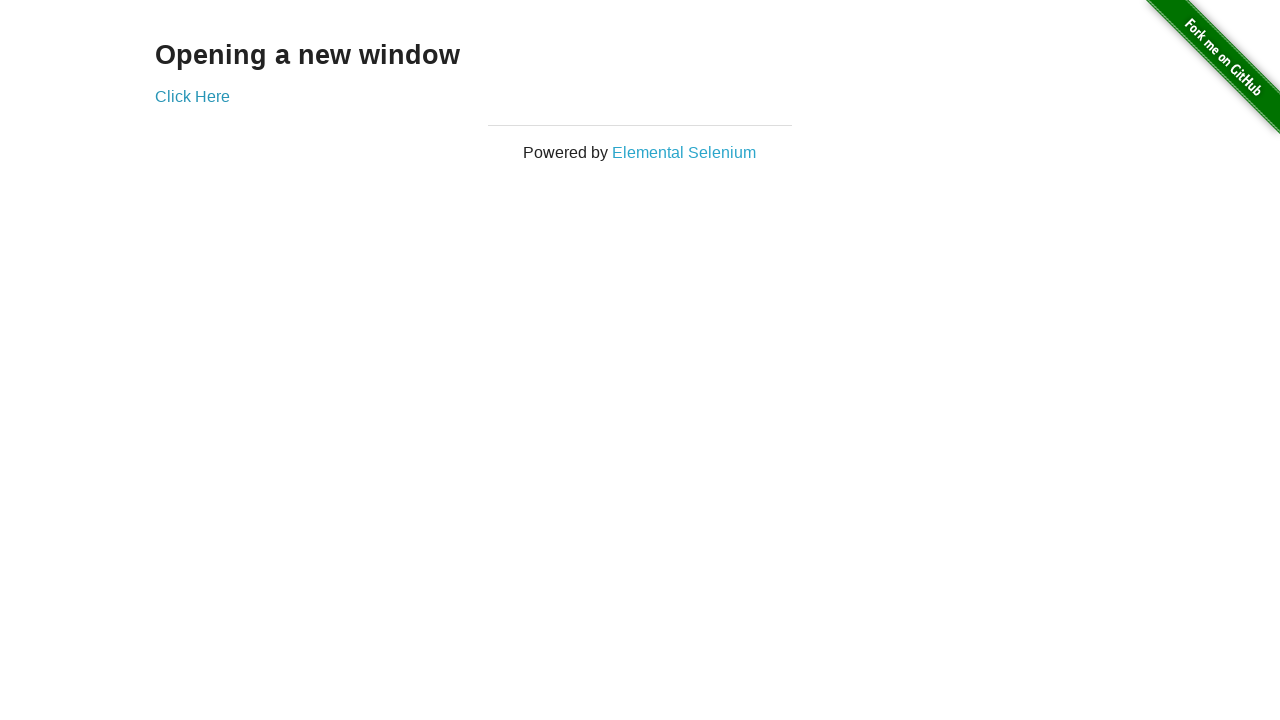

New window/tab opened and captured
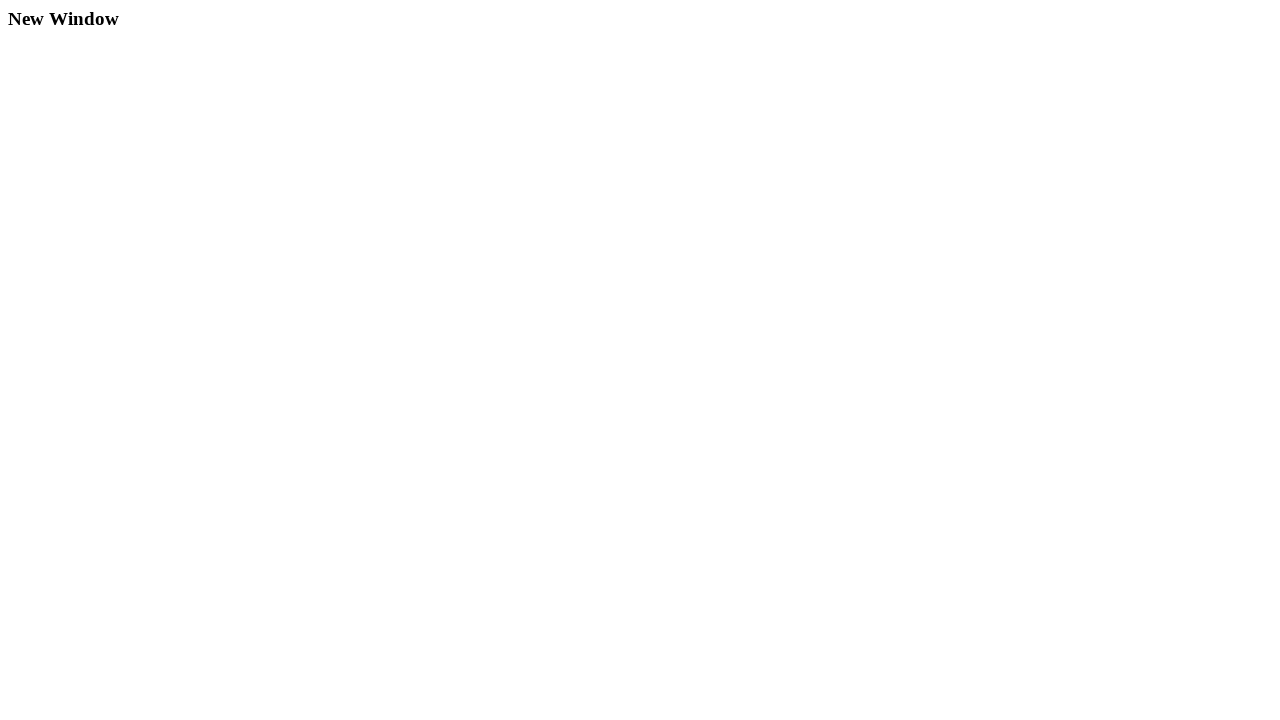

New page finished loading
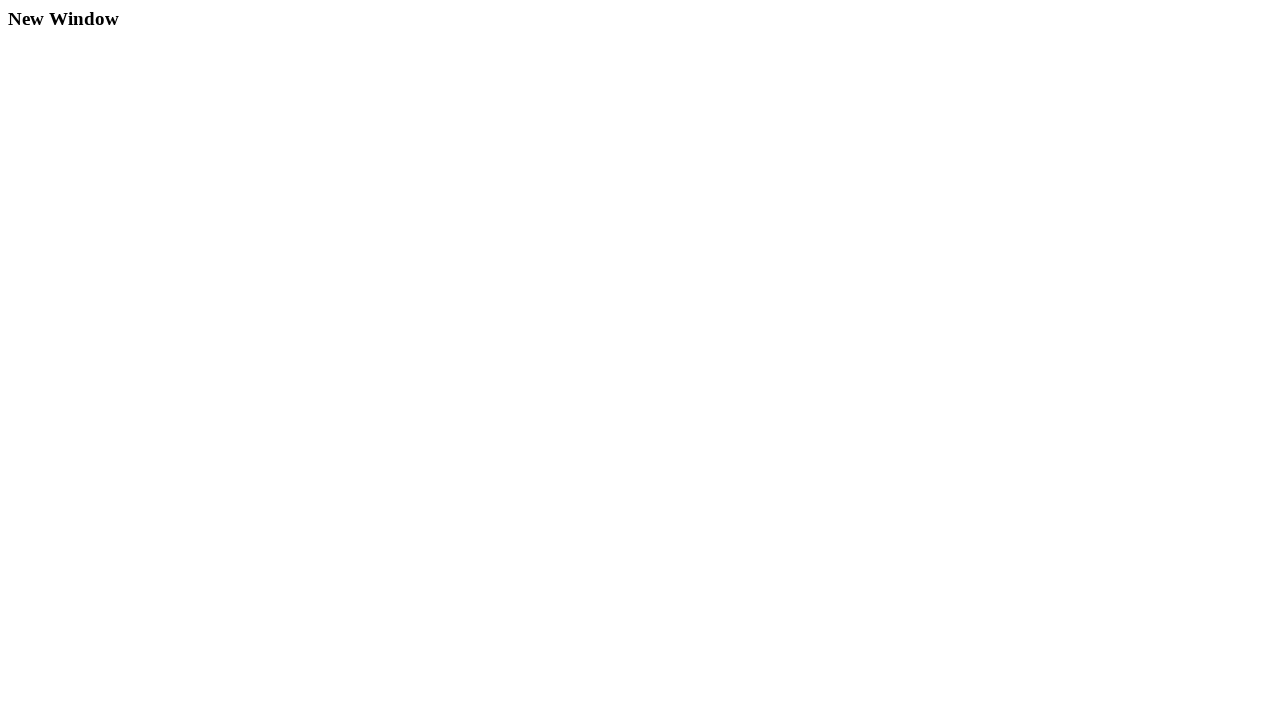

Retrieved original window title: The Internet
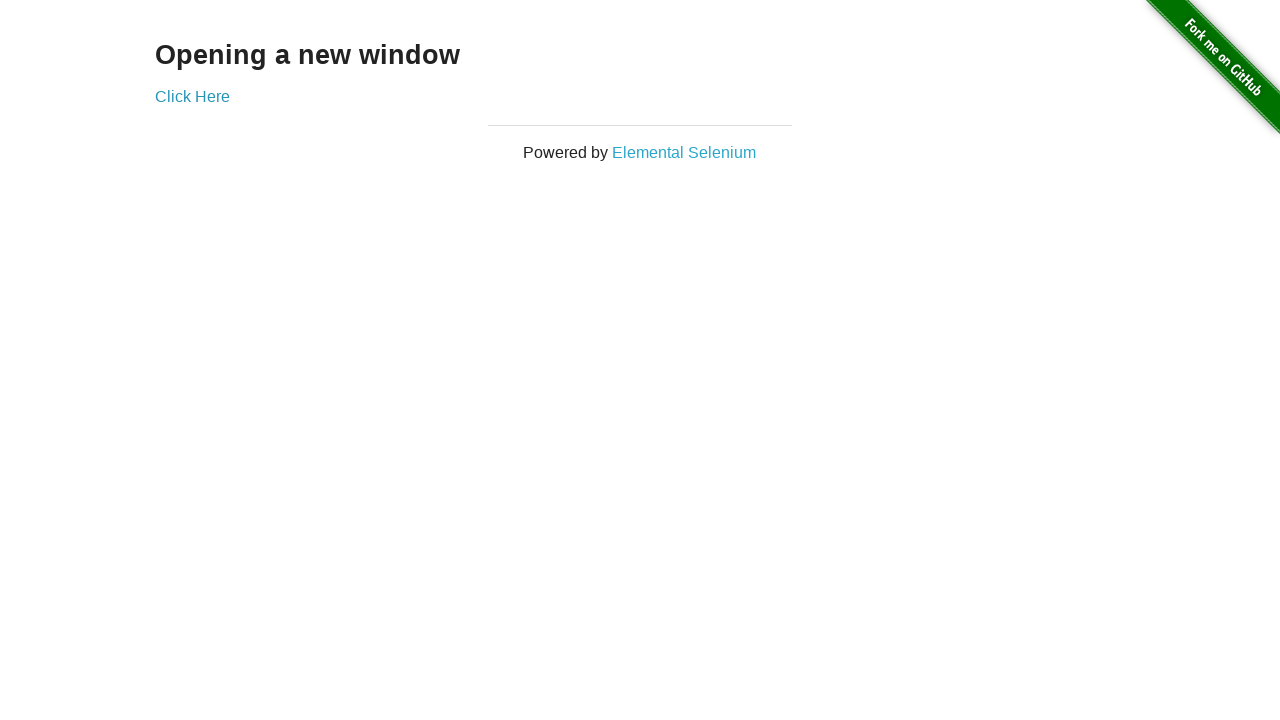

Retrieved new window title: New Window
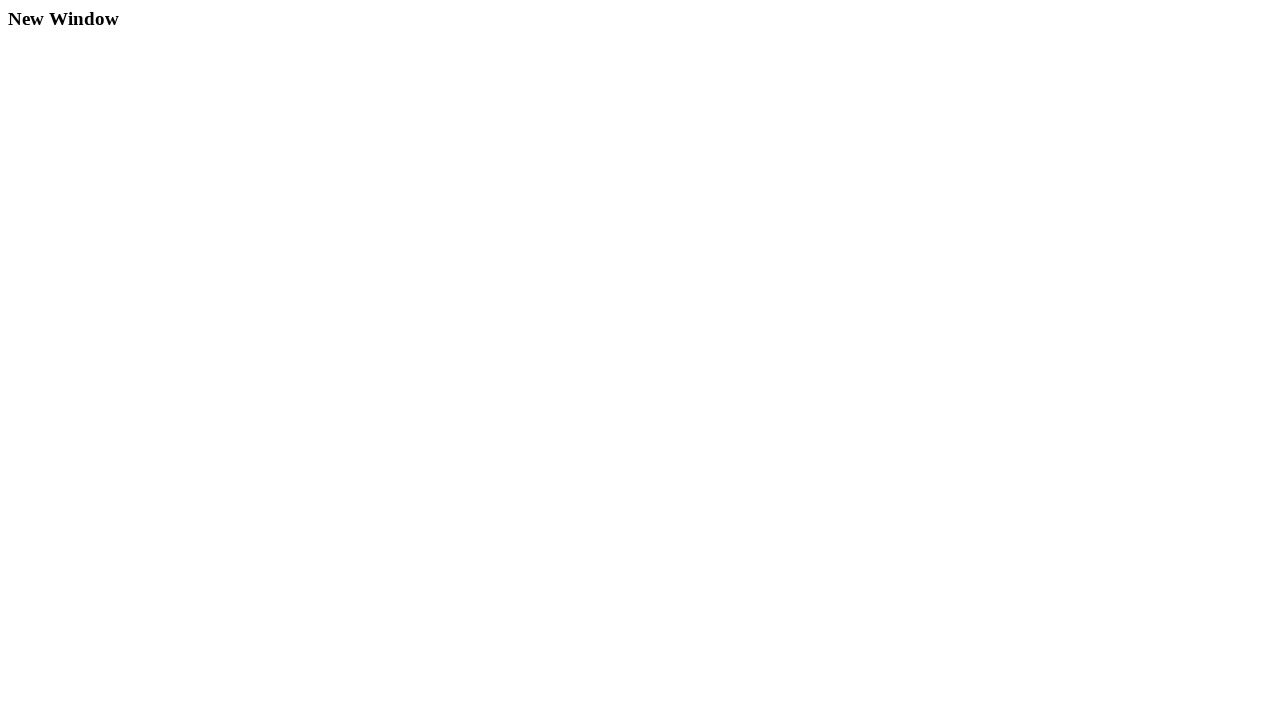

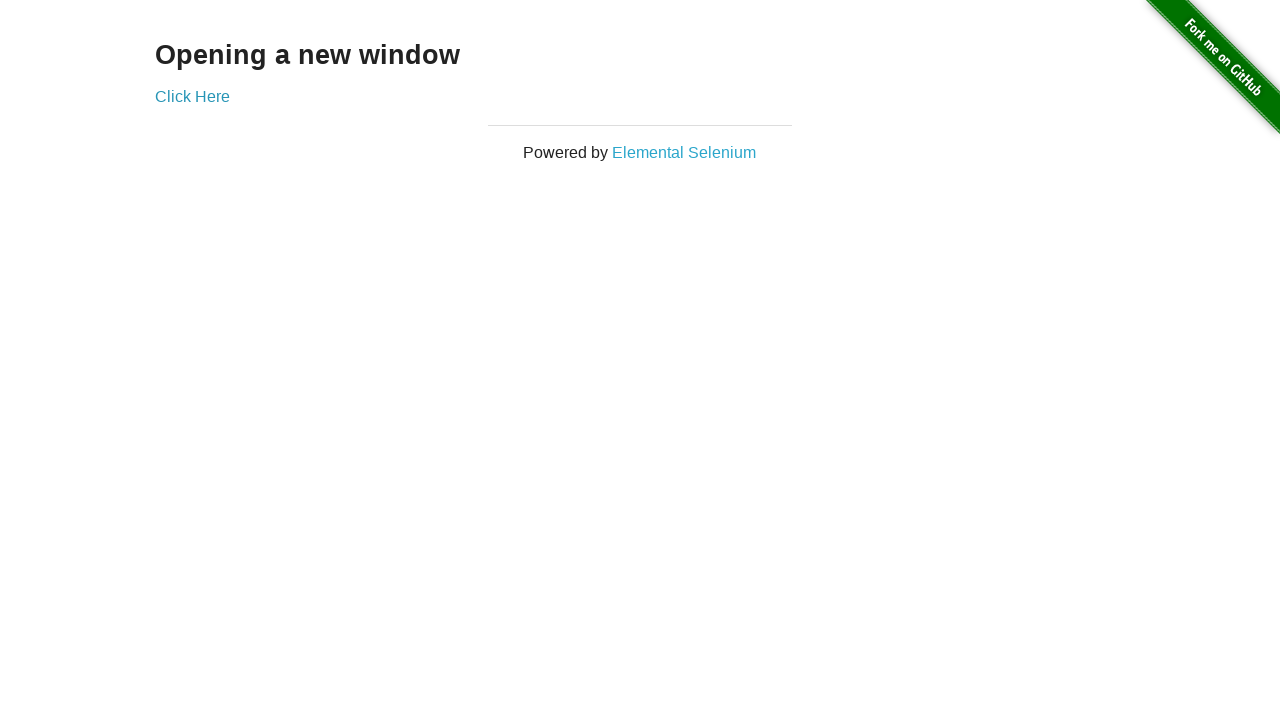